Tests checkbox functionality by checking three checkboxes using different methods (locator+click, check, locator+check) and then unchecking them using corresponding methods.

Starting URL: https://demoqa.com/automation-practice-form

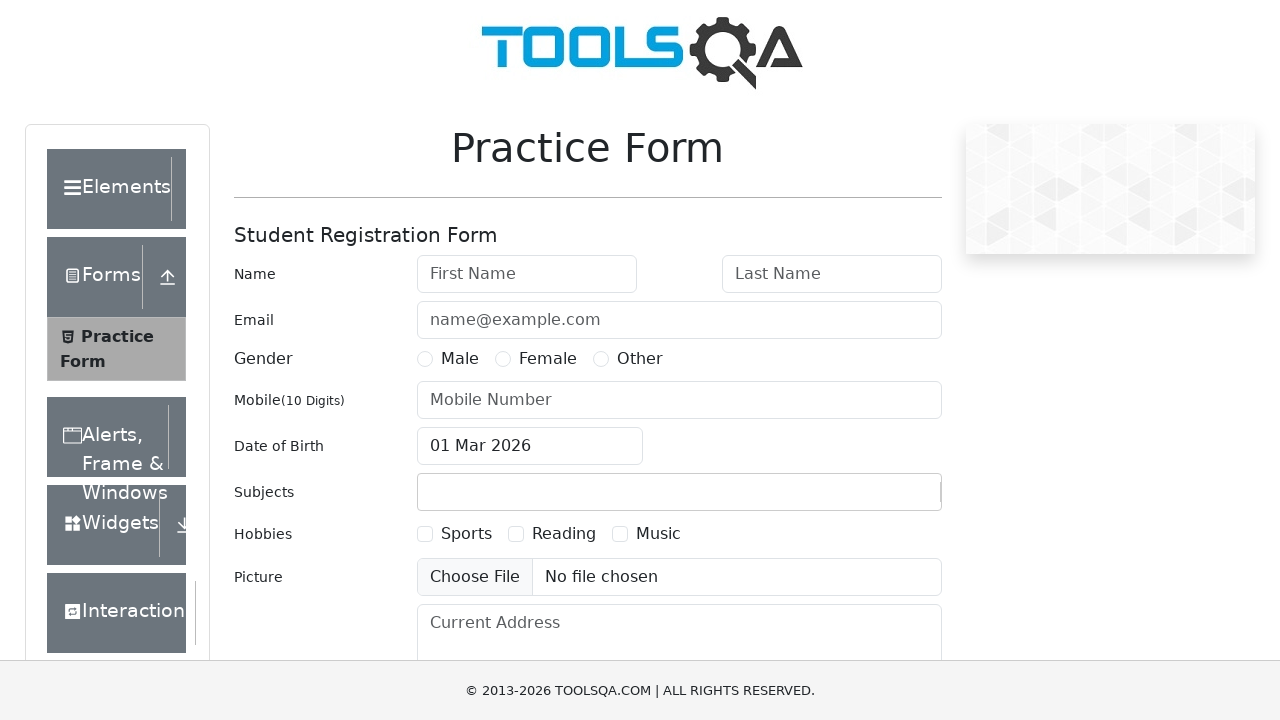

Checked Sports checkbox using locator().click() at (466, 534) on text=Sports
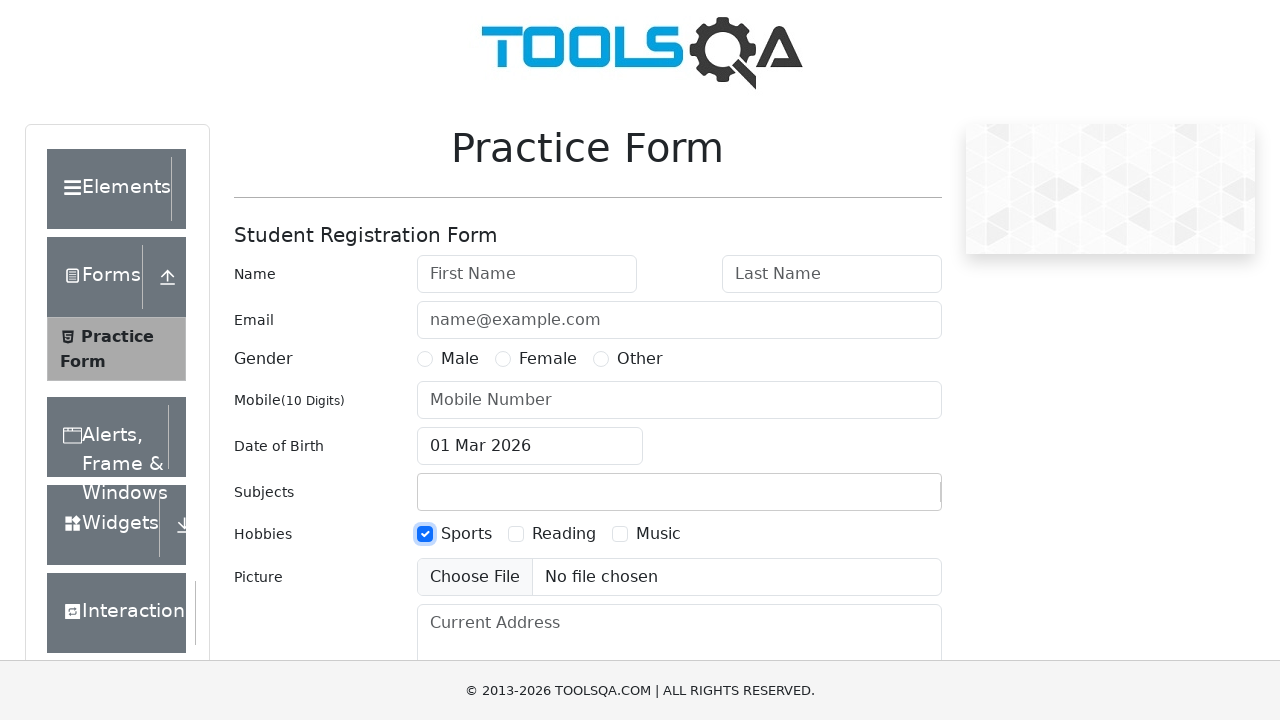

Checked Reading checkbox using check() method at (564, 534) on text=Reading
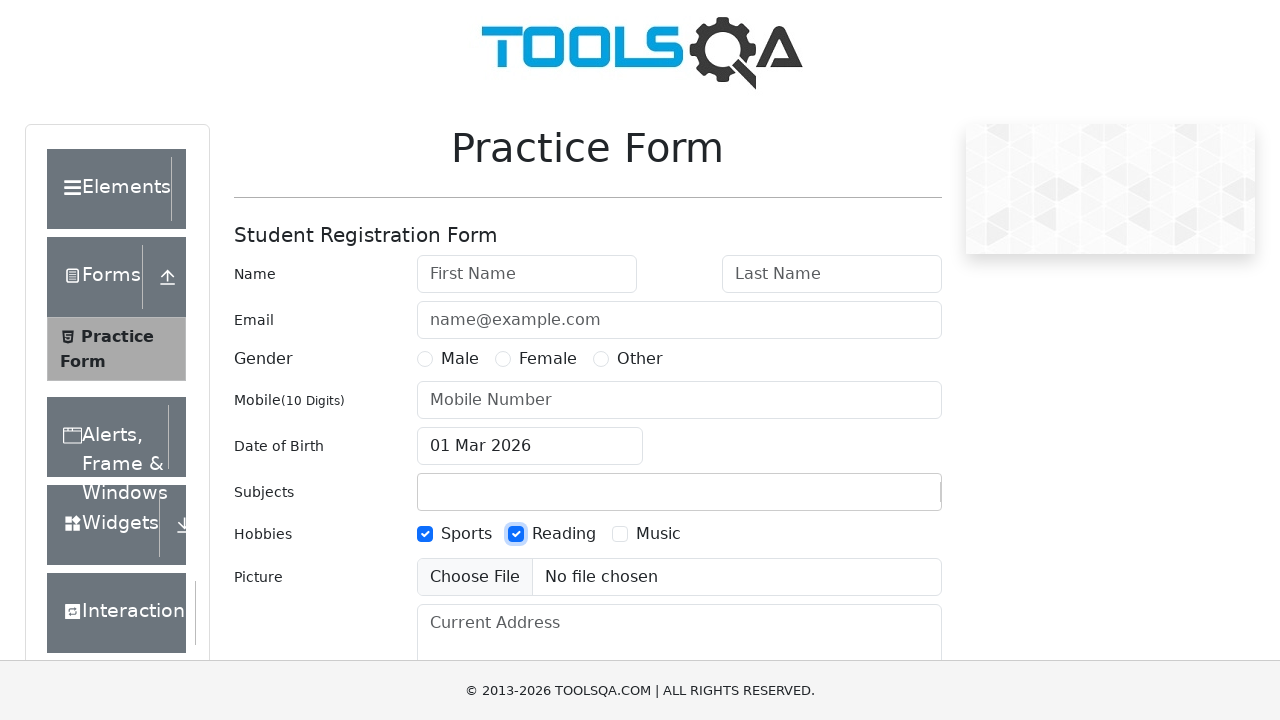

Checked Music checkbox using locator().check() at (658, 534) on text=Music
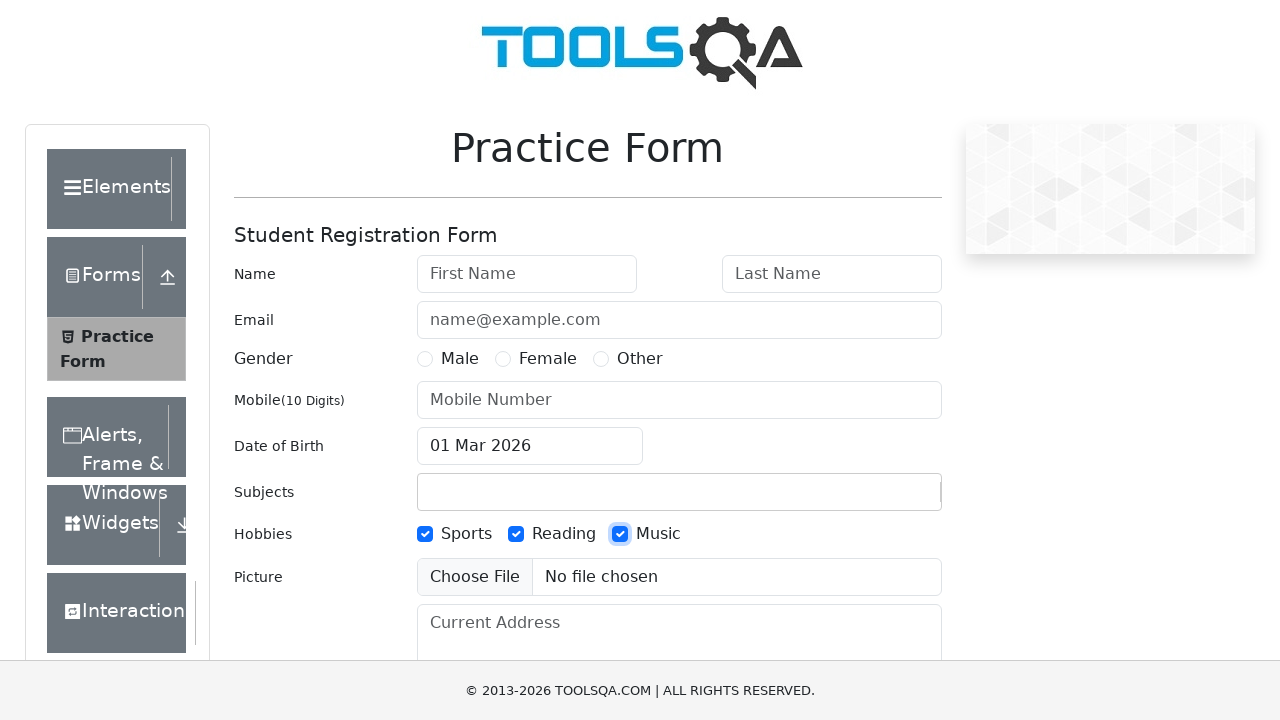

Unchecked Sports checkbox using locator().click() at (466, 534) on text=Sports
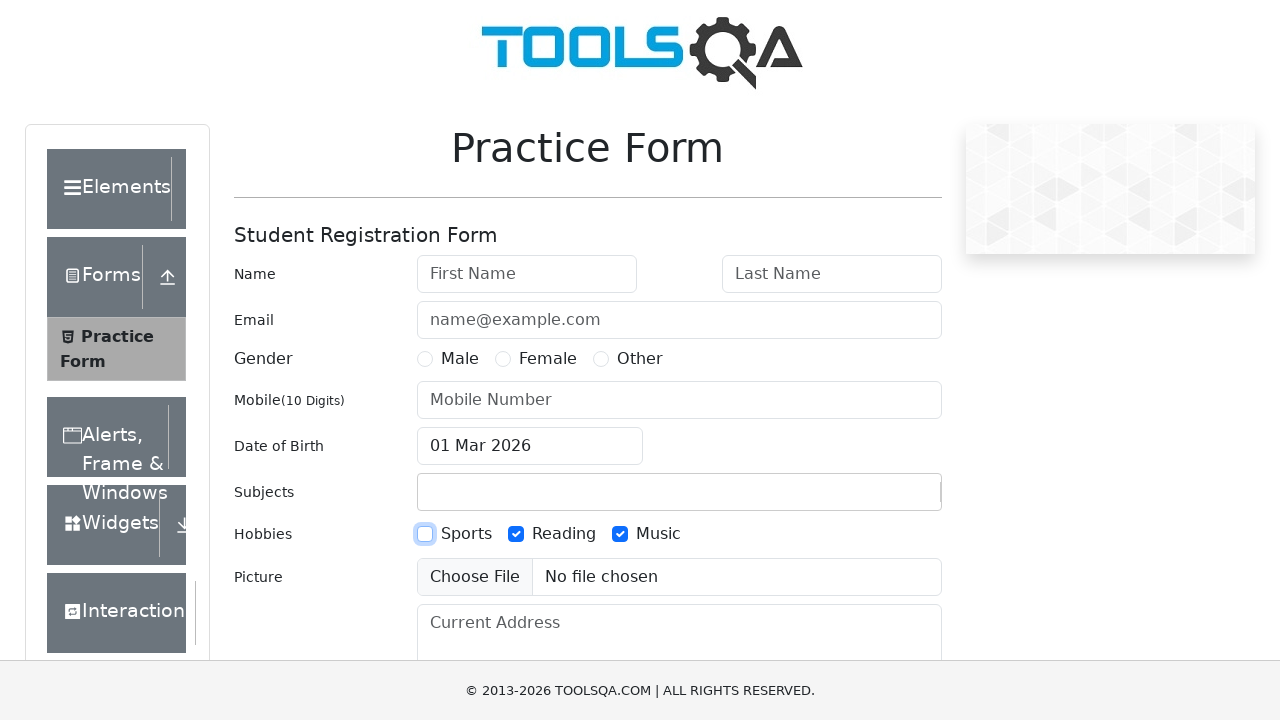

Unchecked Reading checkbox using uncheck() method at (564, 534) on text=Reading
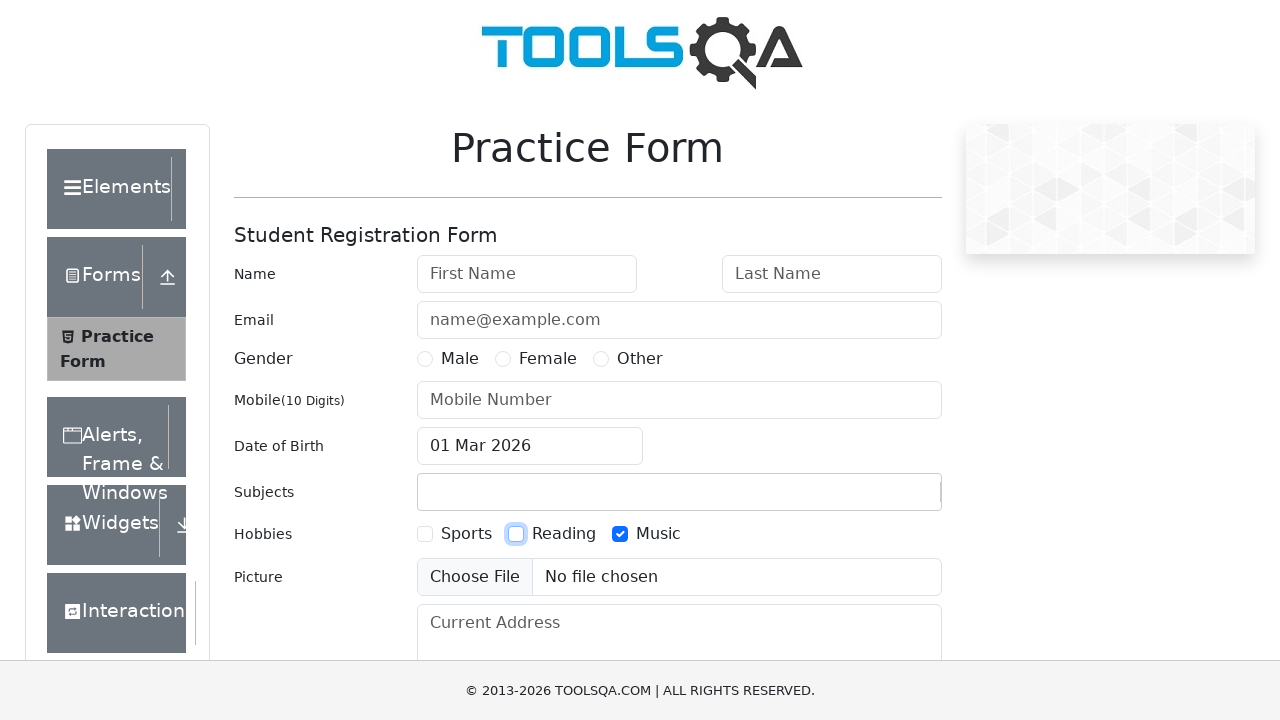

Unchecked Music checkbox using locator().uncheck() at (658, 534) on text=Music
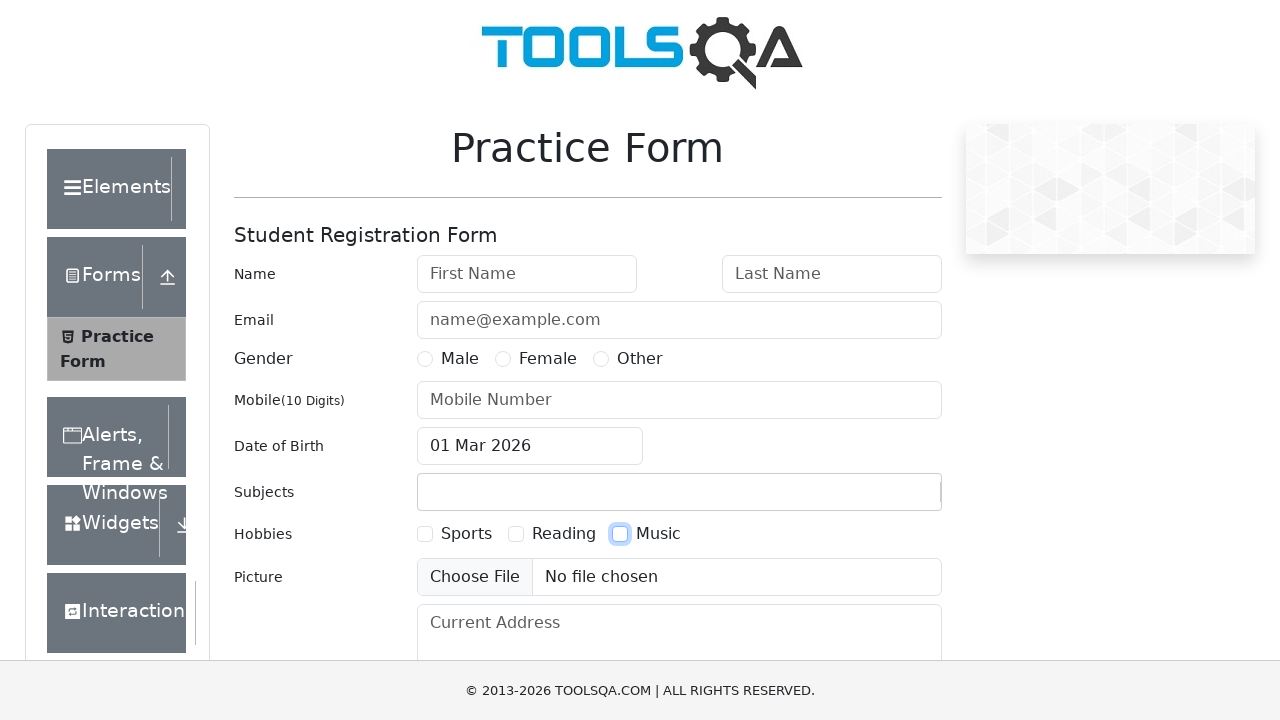

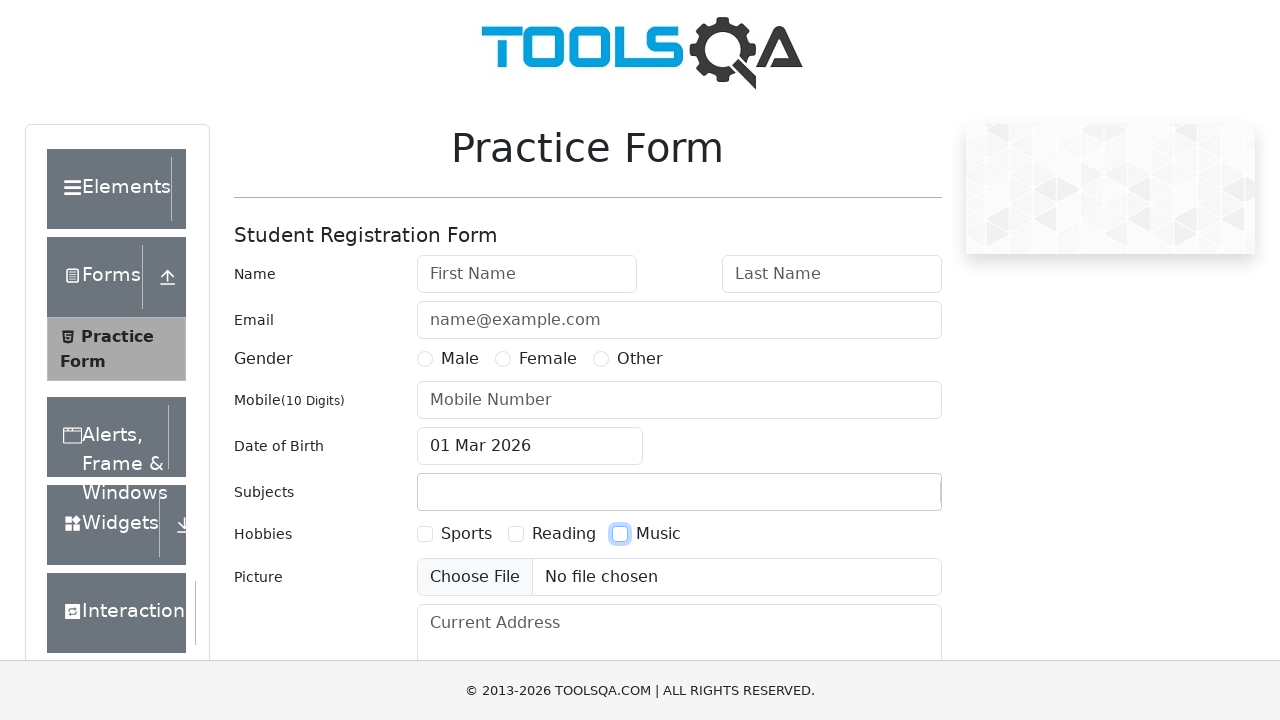